Tests dropdown selection functionality using different selection methods (by value, index, and visible text)

Starting URL: https://www.letskodeit.com/practice

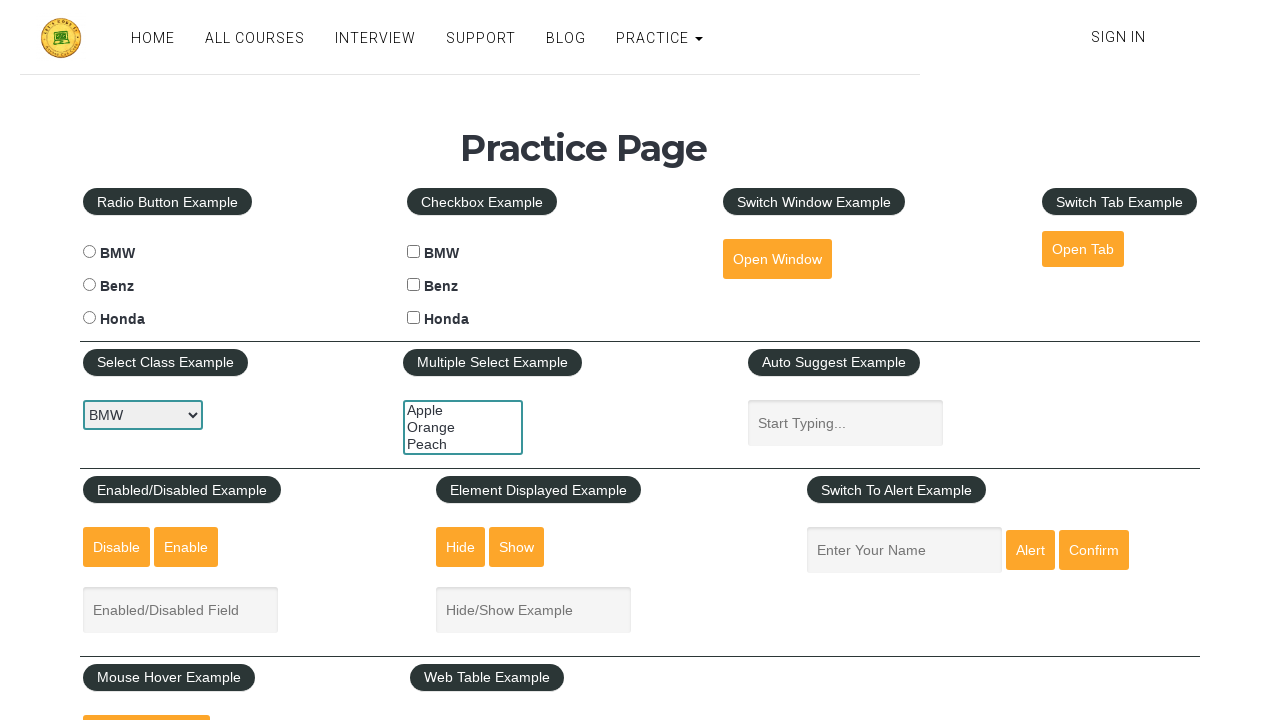

Selected 'Honda' from dropdown by value on #carselect
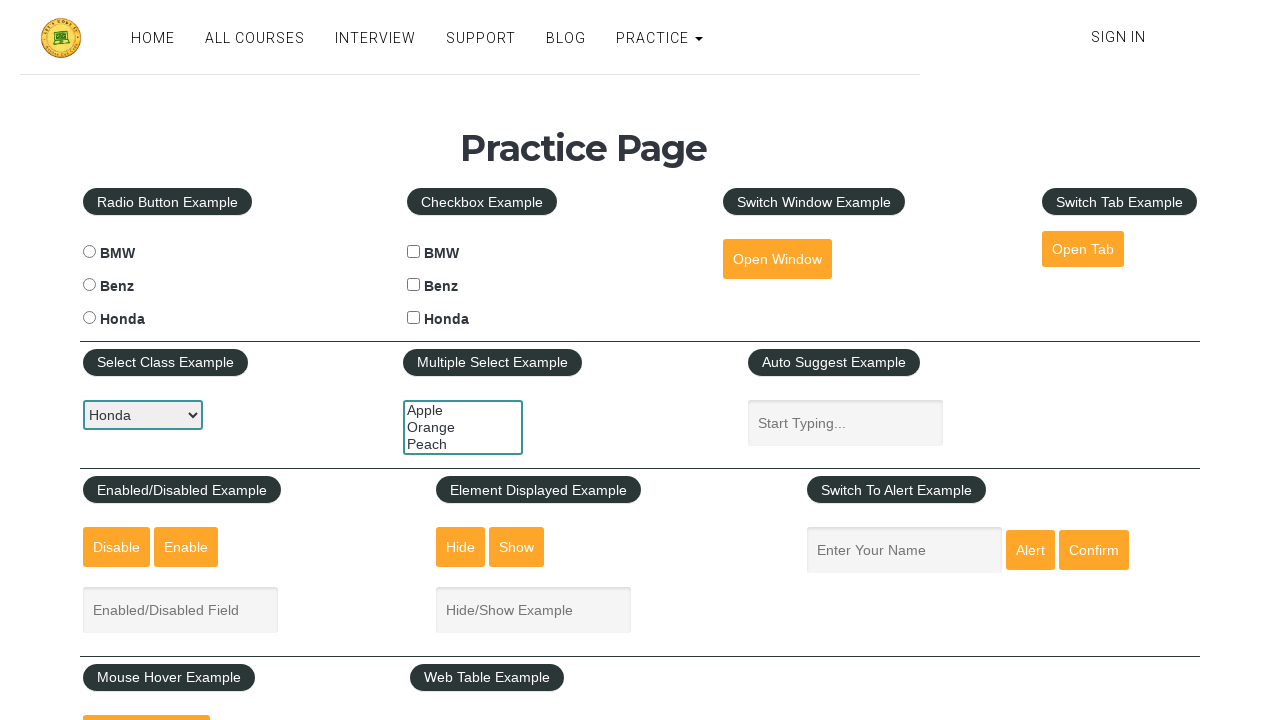

Selected second option from dropdown by index on #carselect
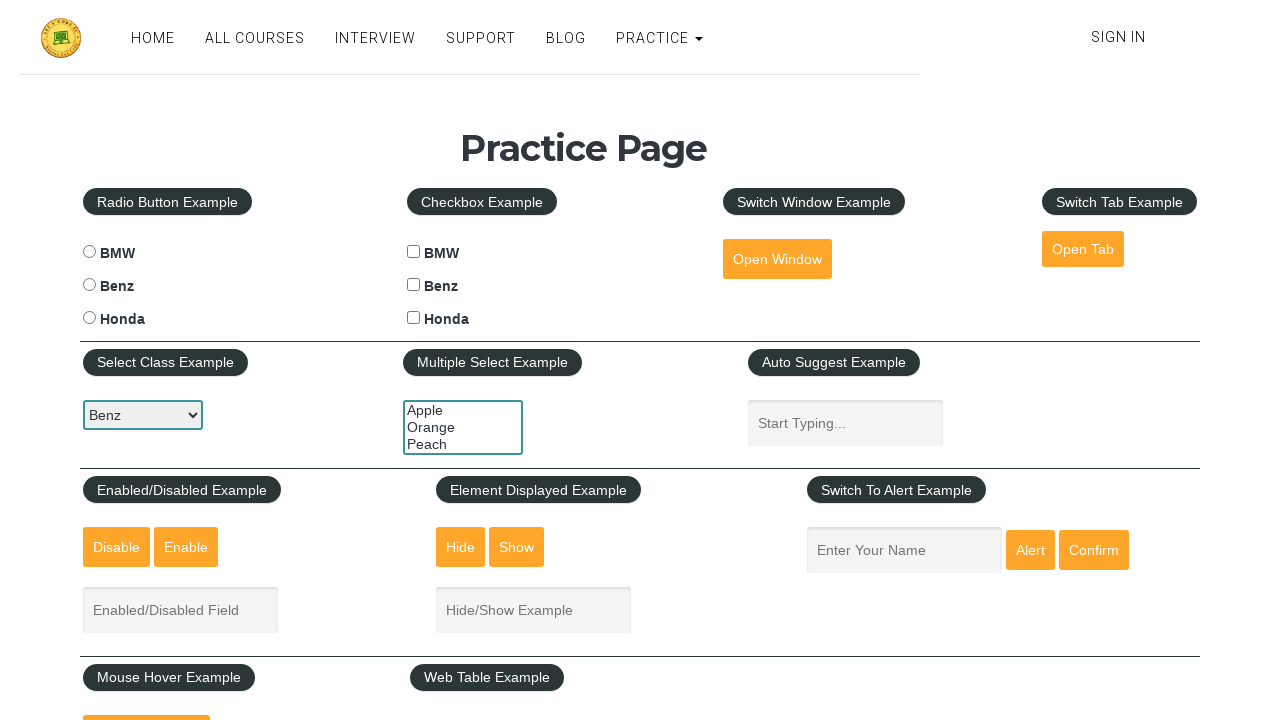

Selected 'BMW' from dropdown by visible text on #carselect
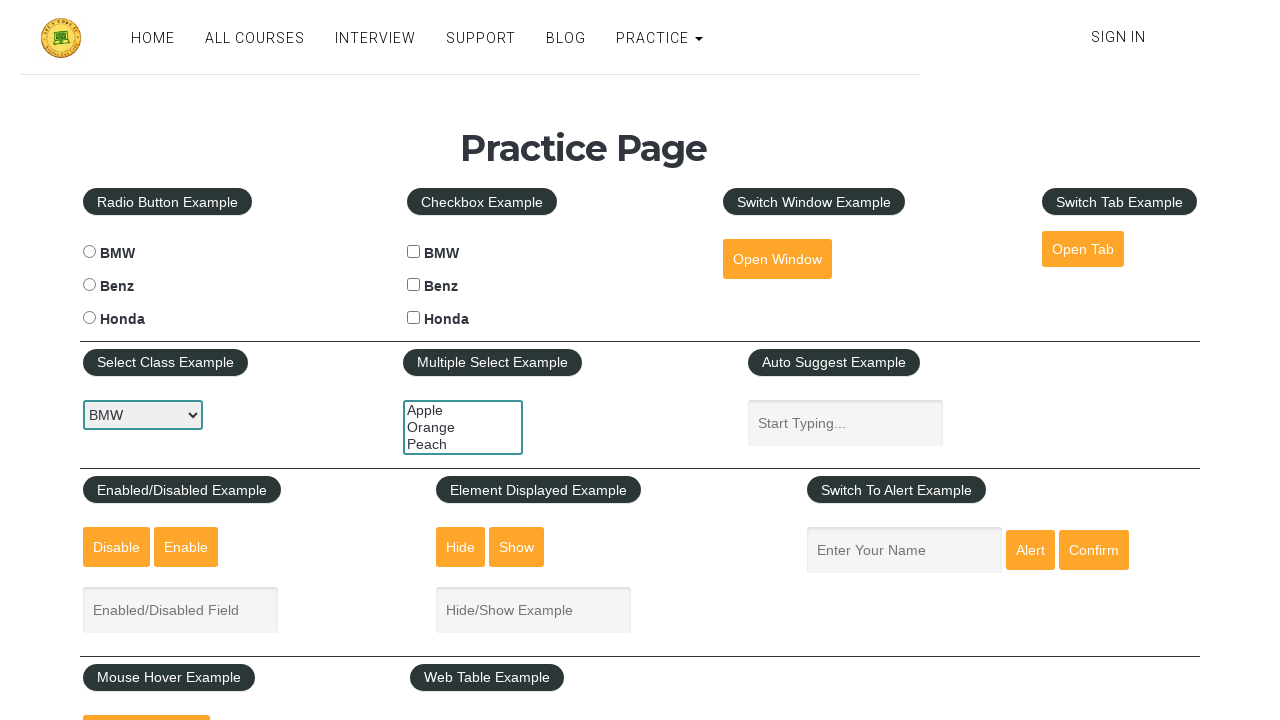

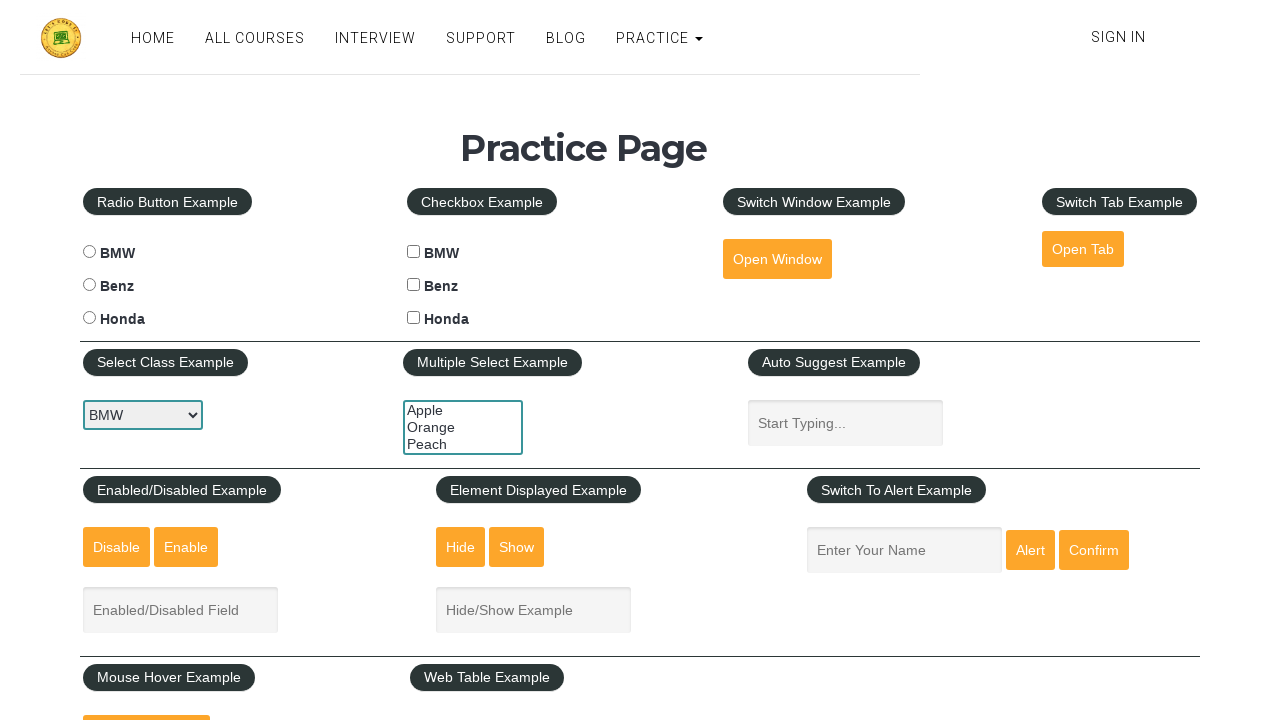